Tests that the 'Color Change' button changes its color after 5 seconds on the dynamic properties page

Starting URL: https://demoqa.com/dynamic-properties

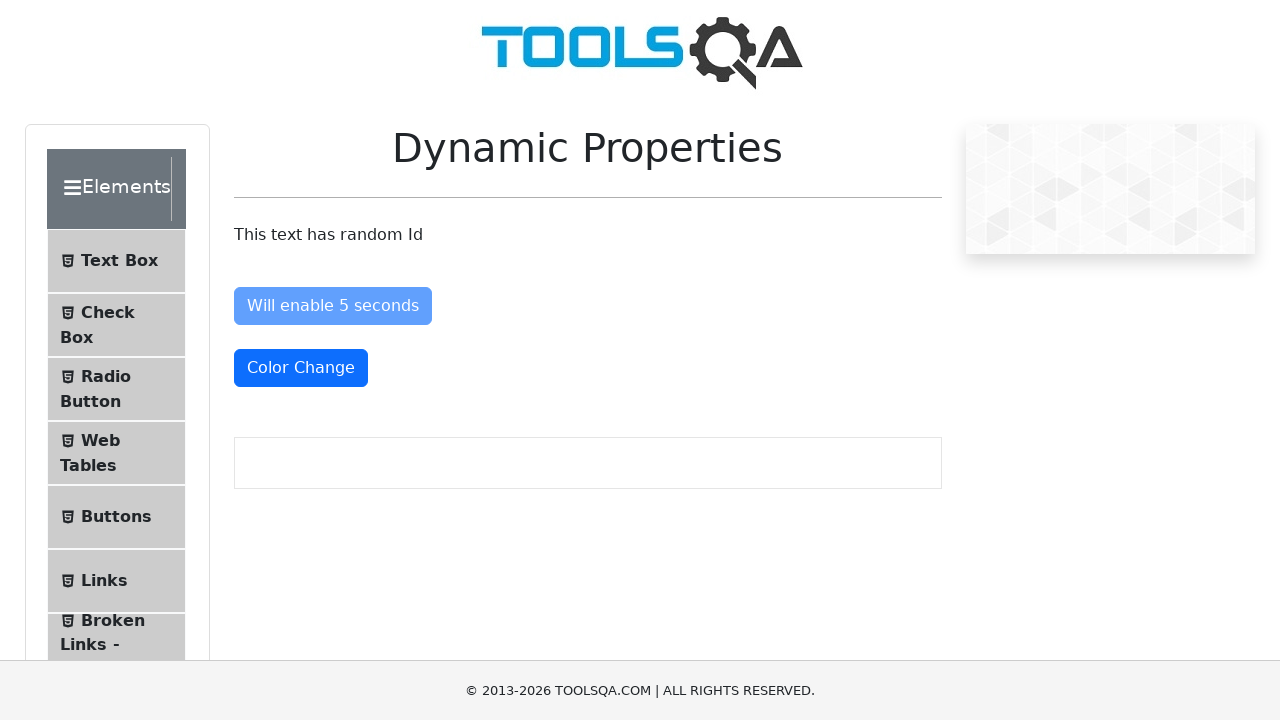

Navigated to dynamic properties page
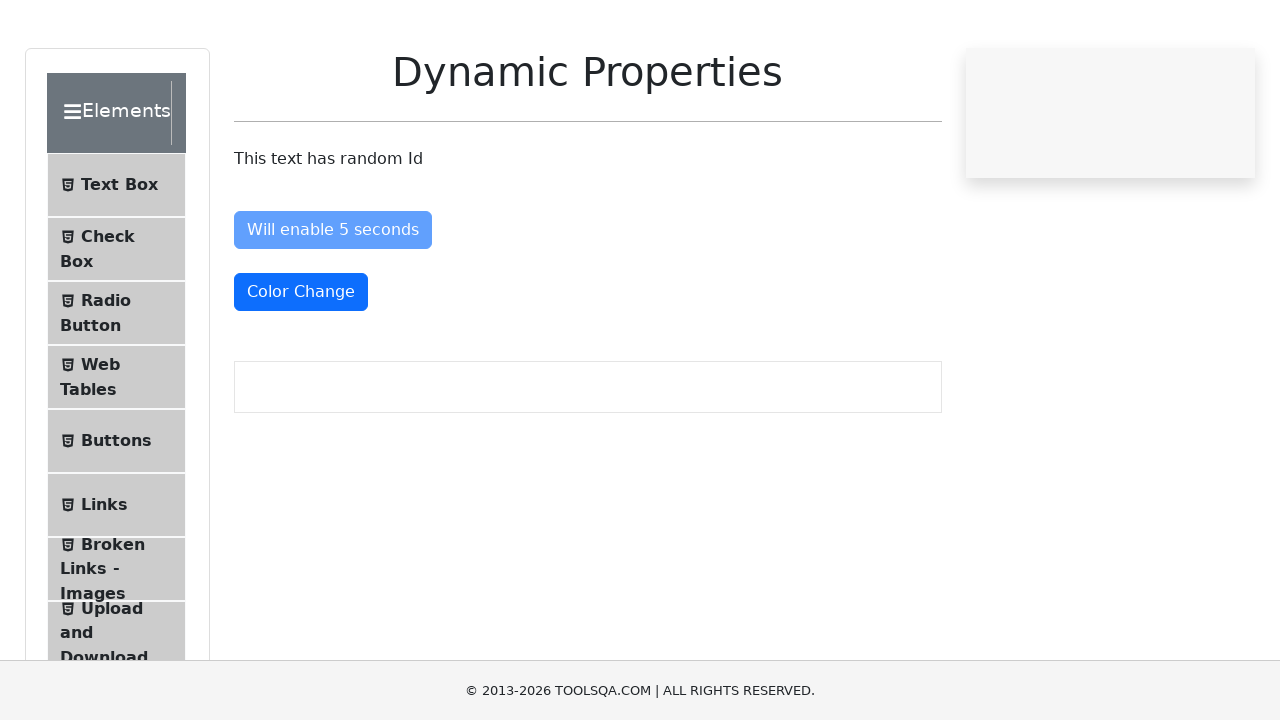

Color Change button changed to text-danger class after 5 seconds
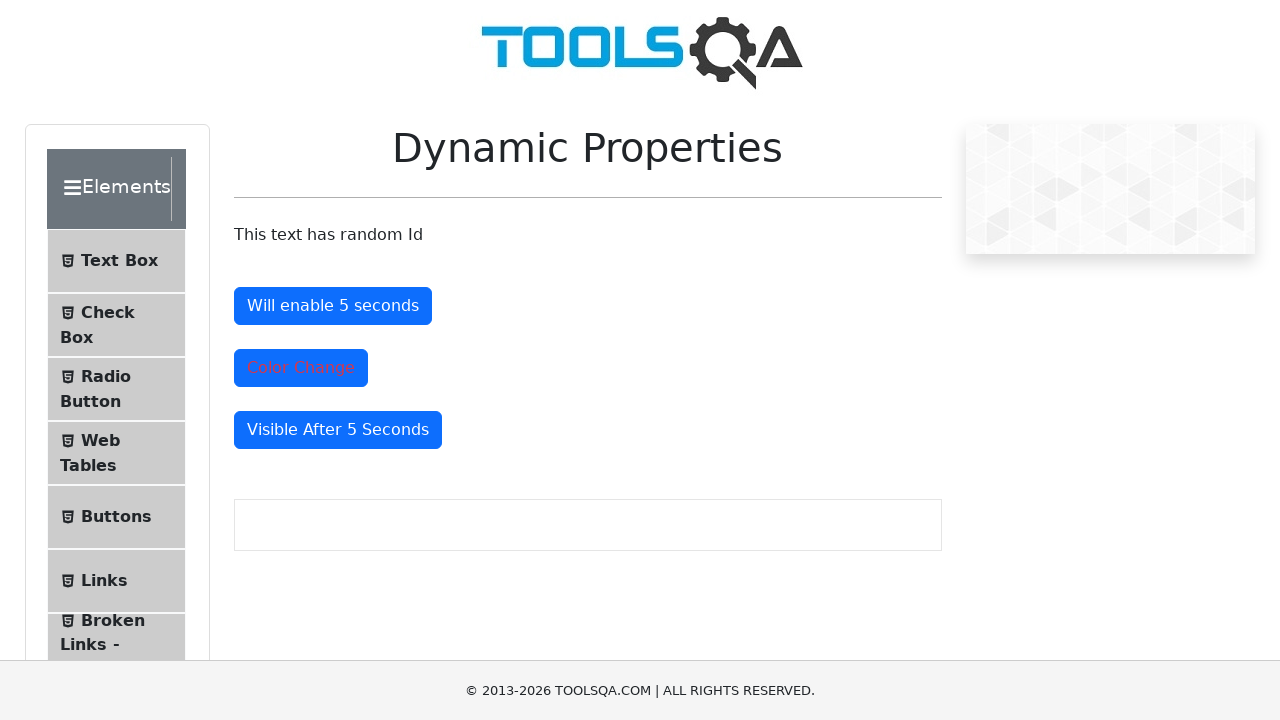

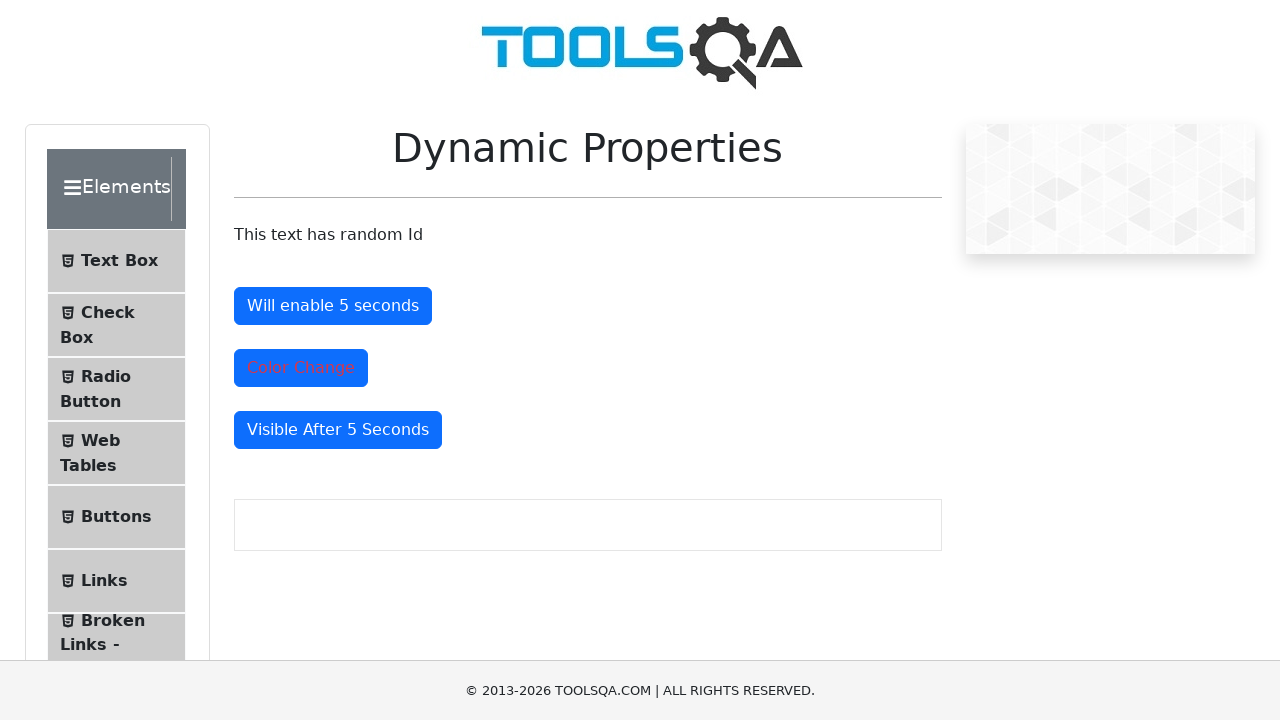